Tests text input functionality by entering text, using keyboard shortcuts, and updating button text

Starting URL: http://uitestingplayground.com/textinput

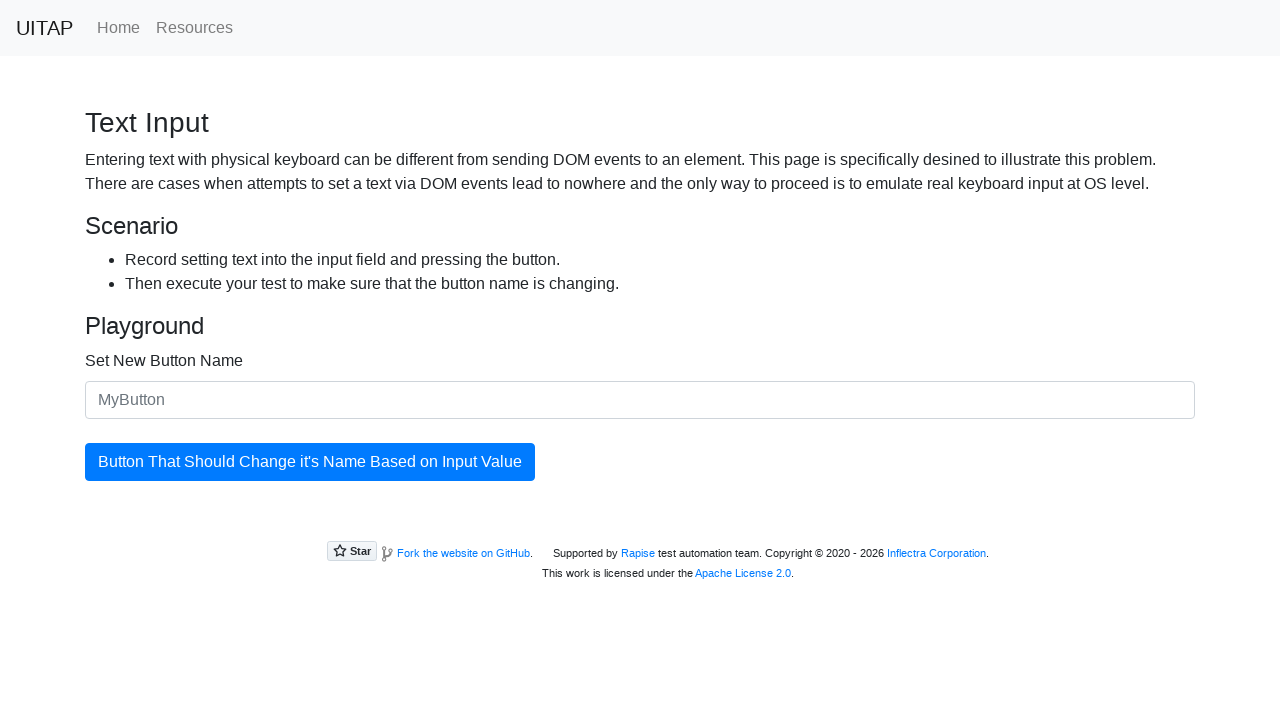

Filled text input field with 'Merion' on #newButtonName
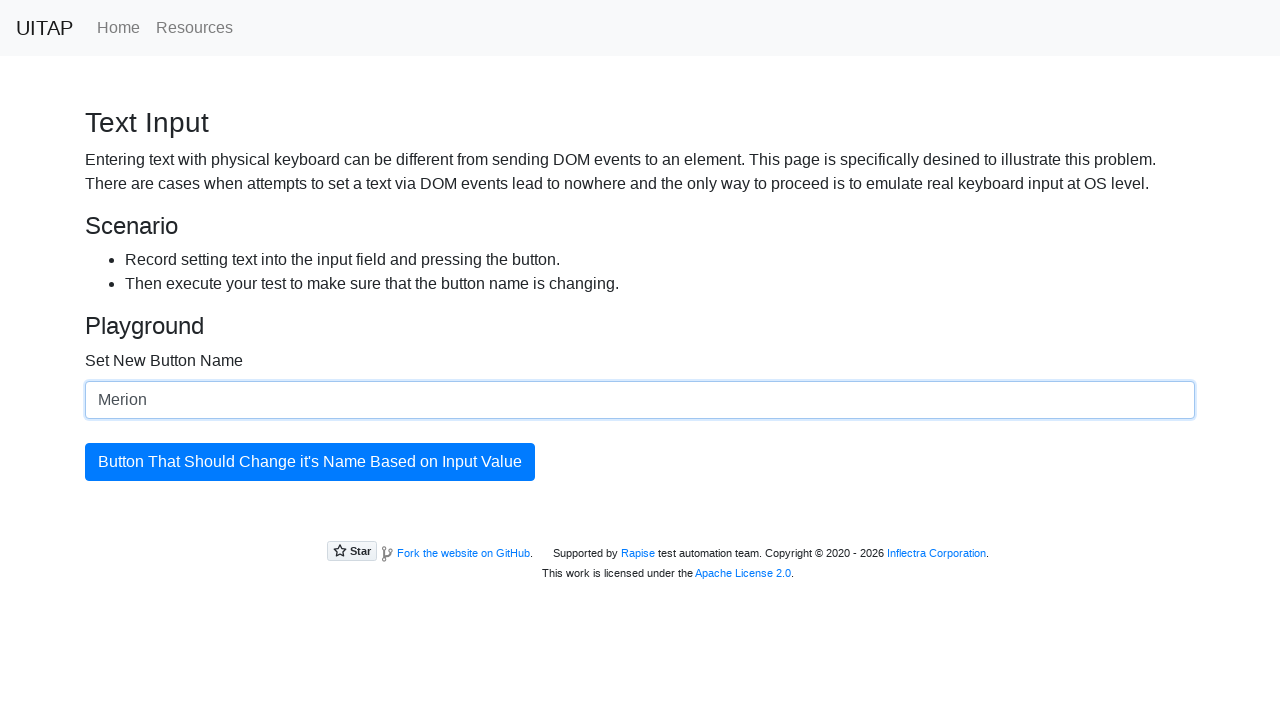

Appended '123' to text input using sequential key presses
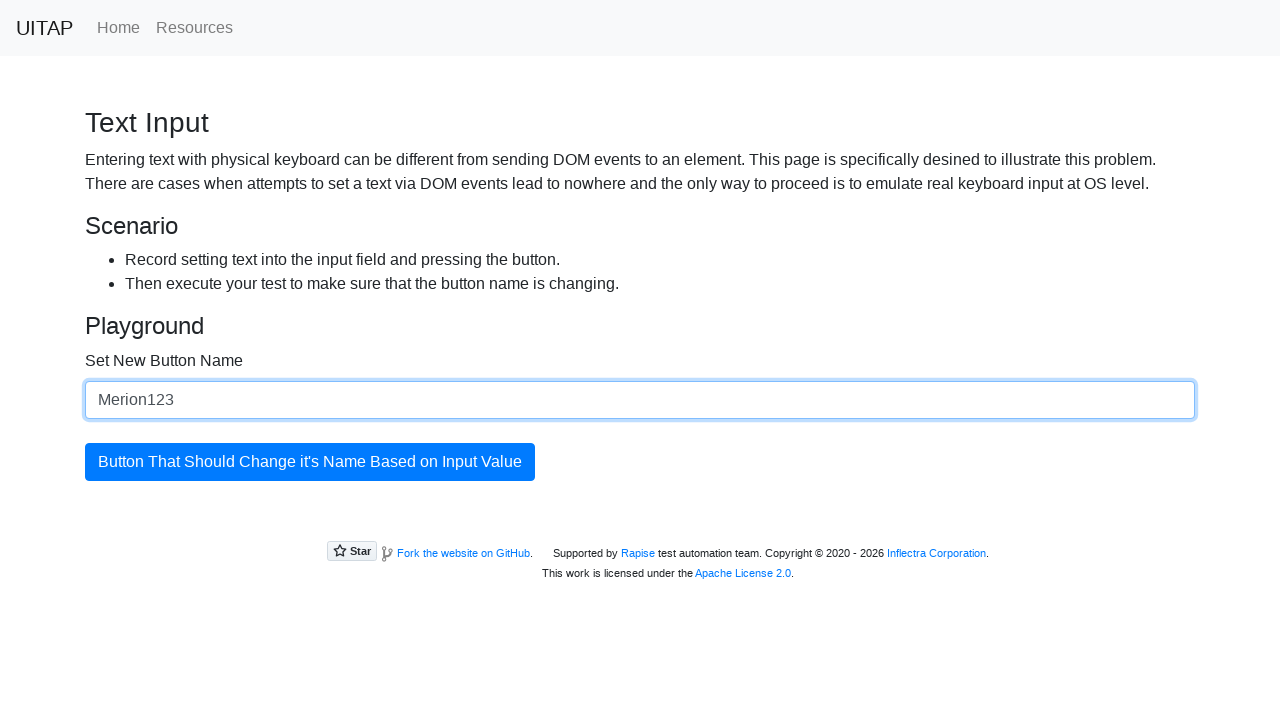

Appended '4' to text input using sequential key press
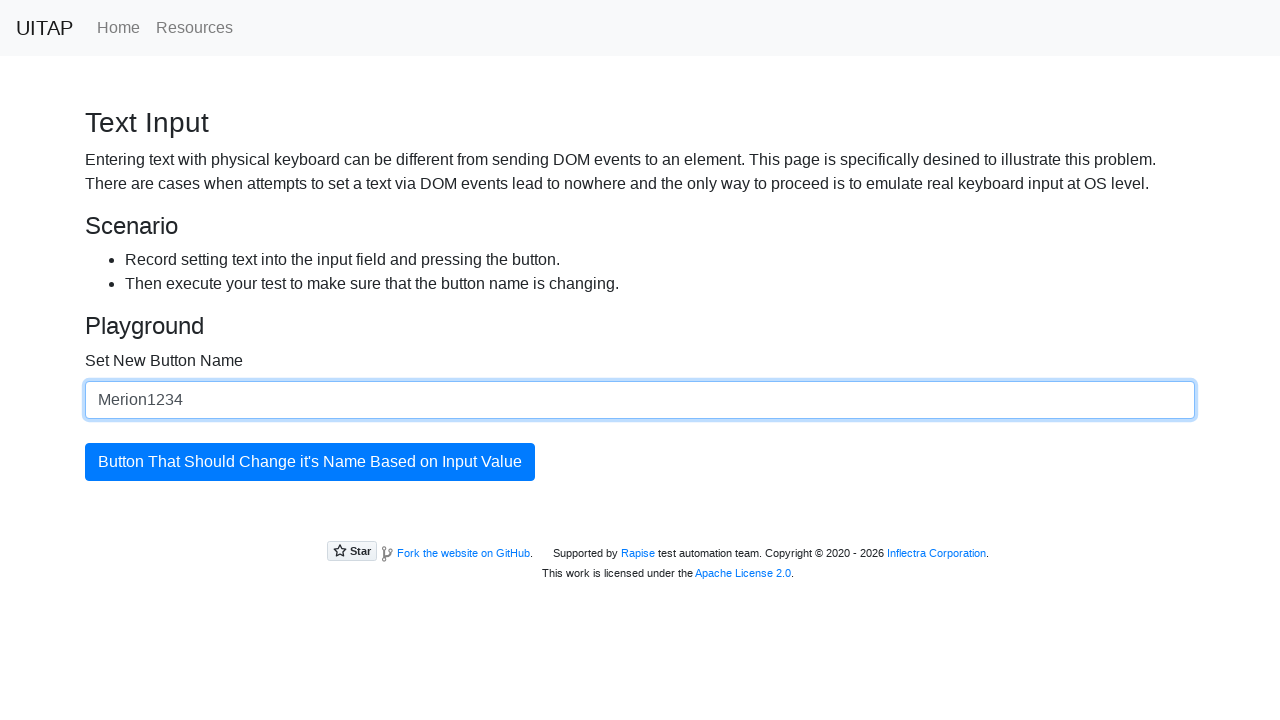

Appended '5' to text input using sequential key press
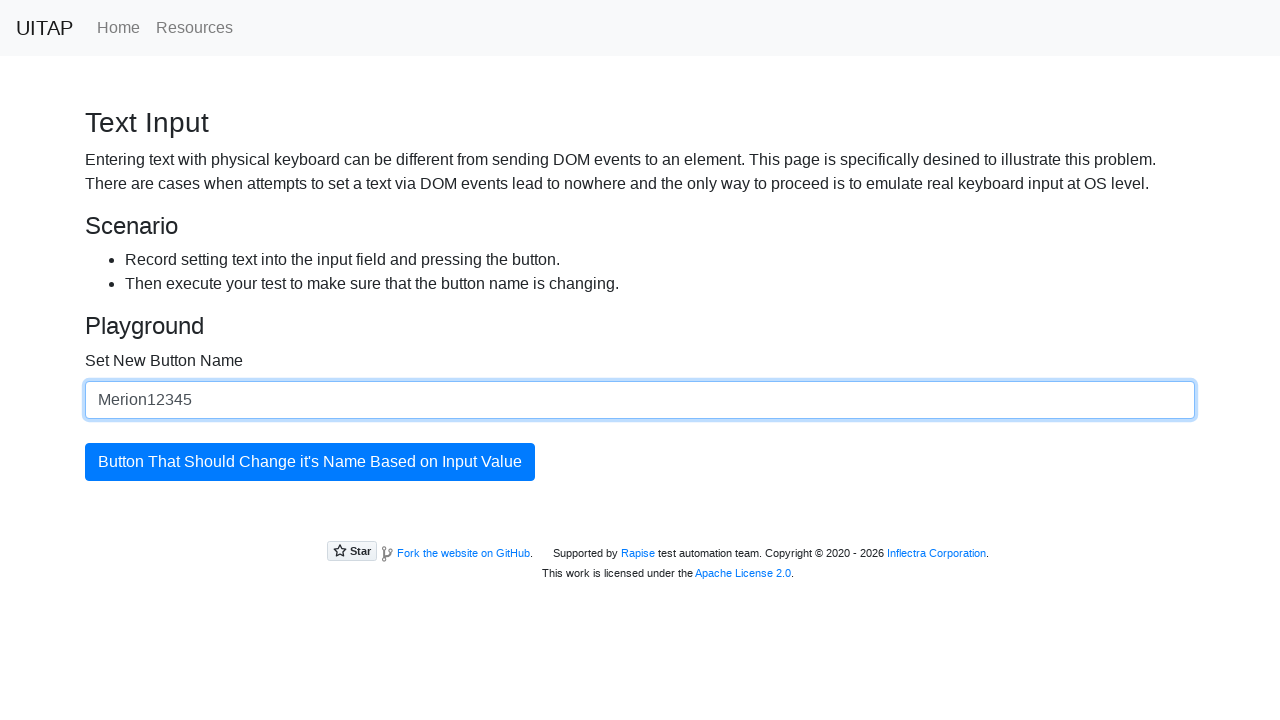

Selected text in input field using Shift+ArrowUp keyboard shortcut on #newButtonName
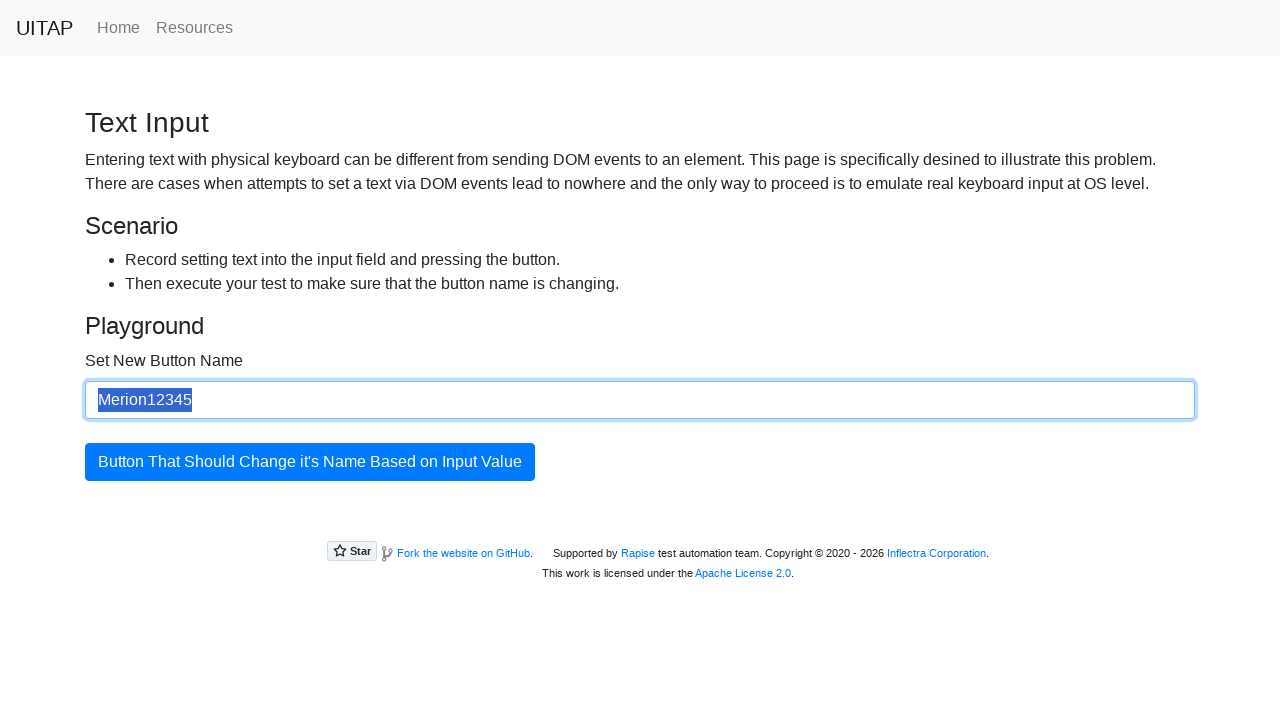

Deleted selected text using Backspace key on #newButtonName
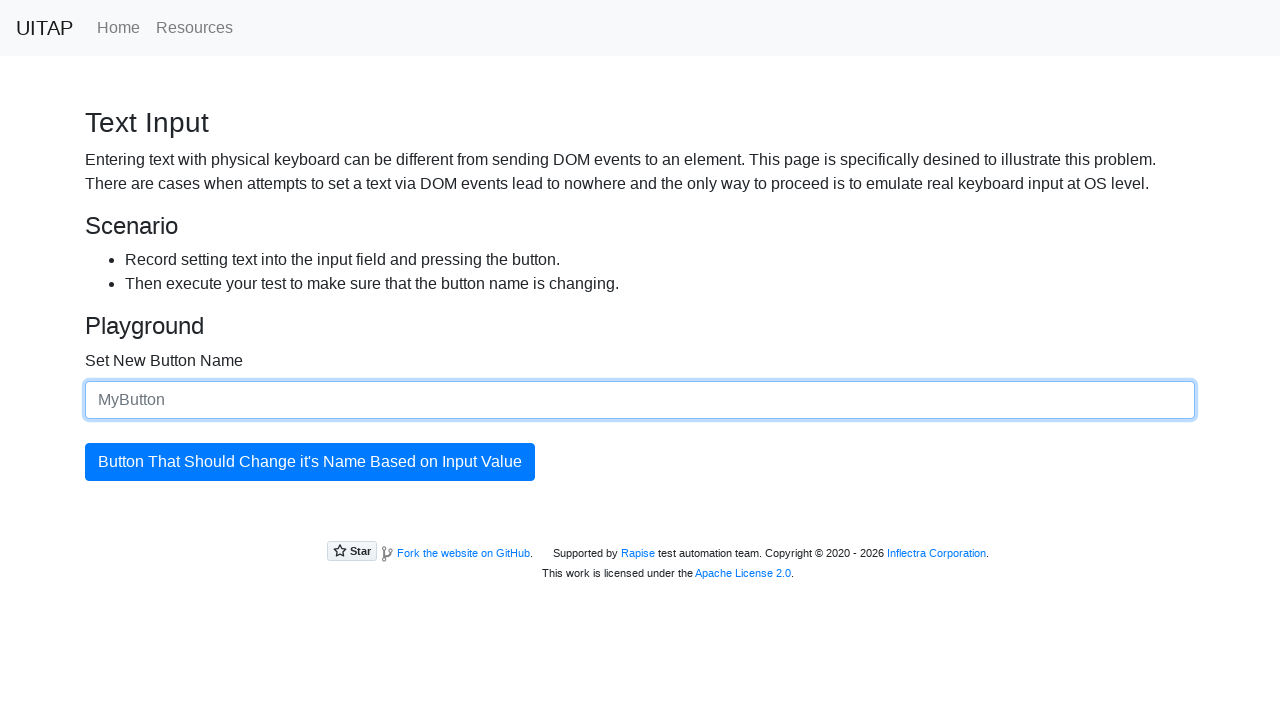

Clicked the update button to apply text changes at (310, 462) on #updatingButton
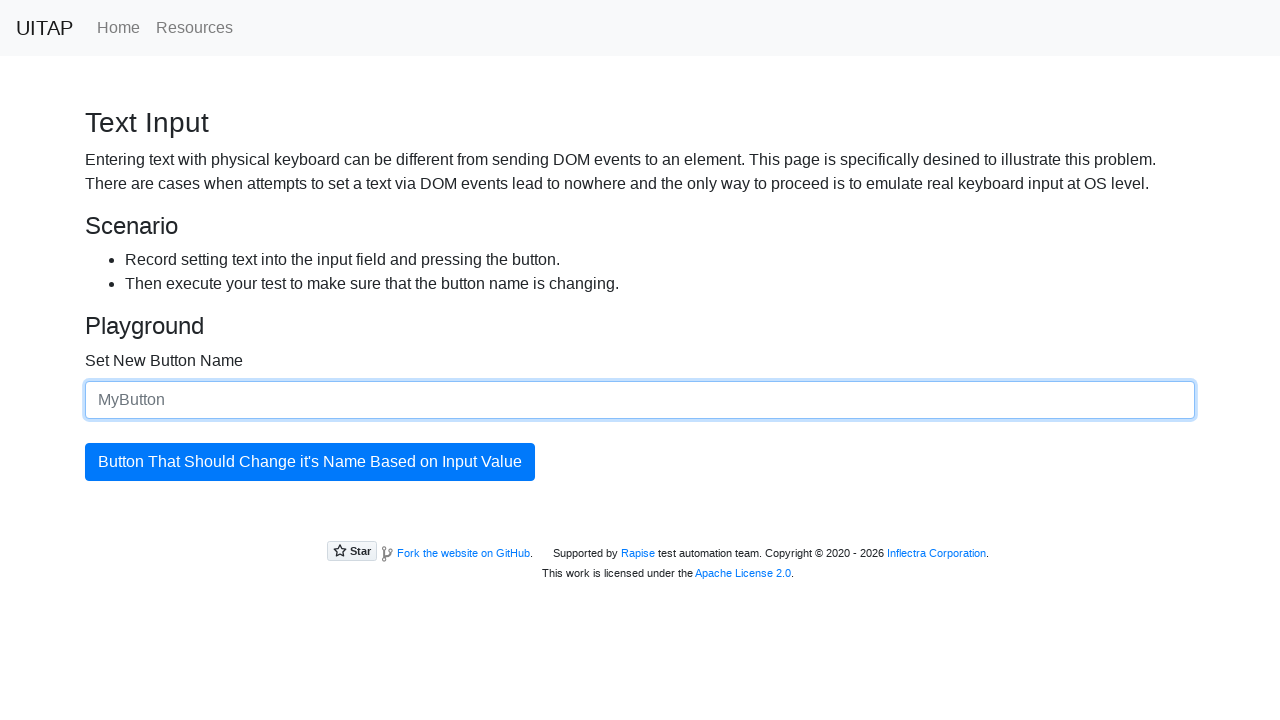

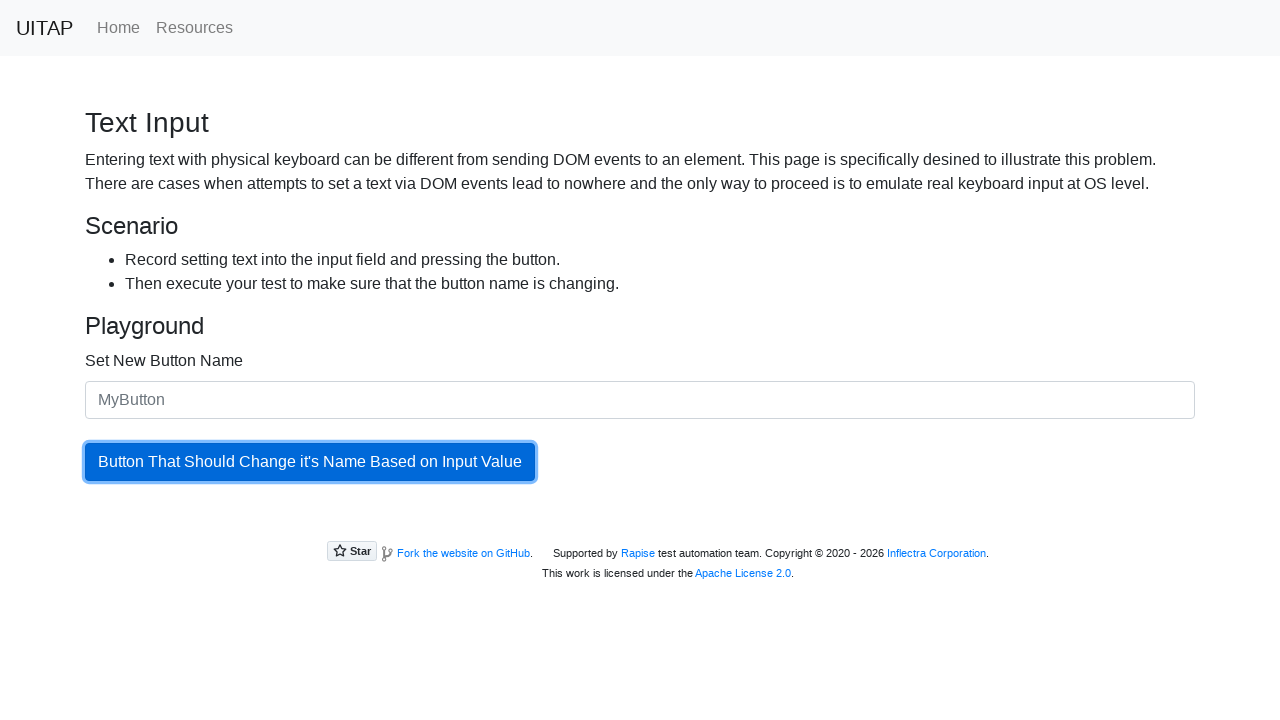